Tests simple JavaScript alert handling by clicking a button that triggers an alert and then accepting it

Starting URL: https://demoqa.com/alerts

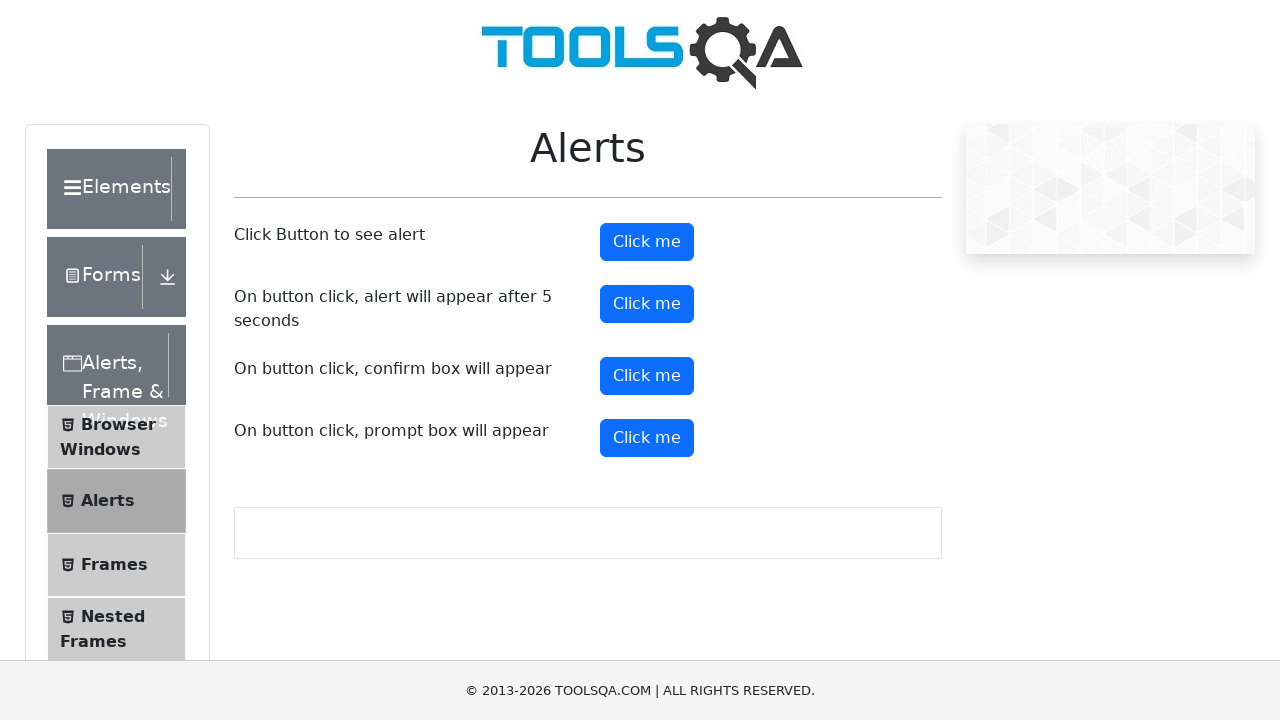

Clicked alert button to trigger simple alert at (647, 242) on button#alertButton
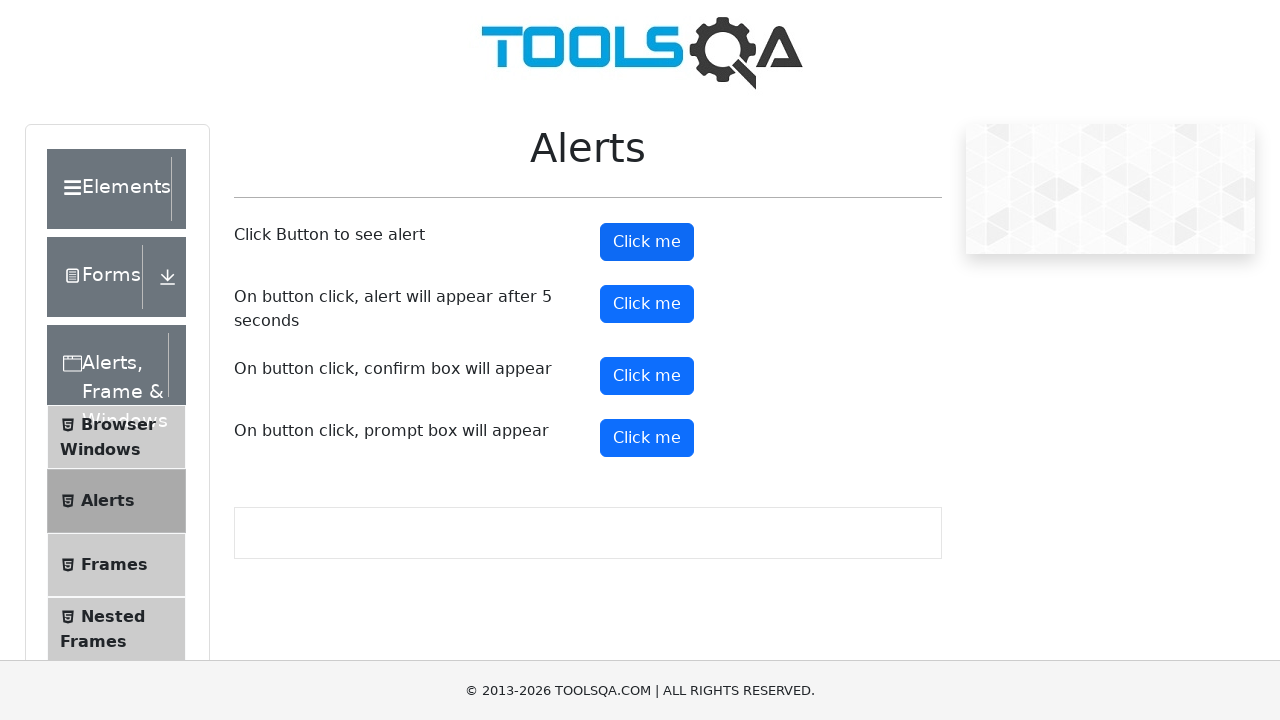

Set up dialog handler to accept alerts
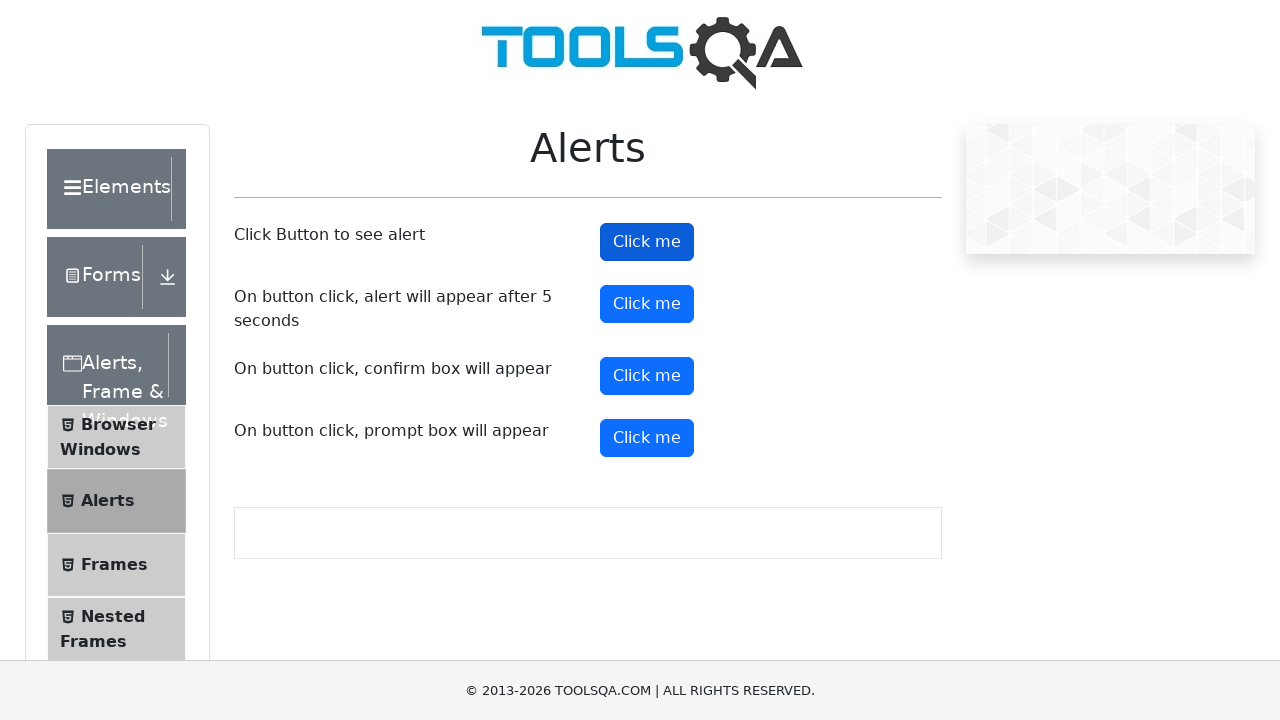

Clicked alert button again to trigger another alert at (647, 242) on button#alertButton
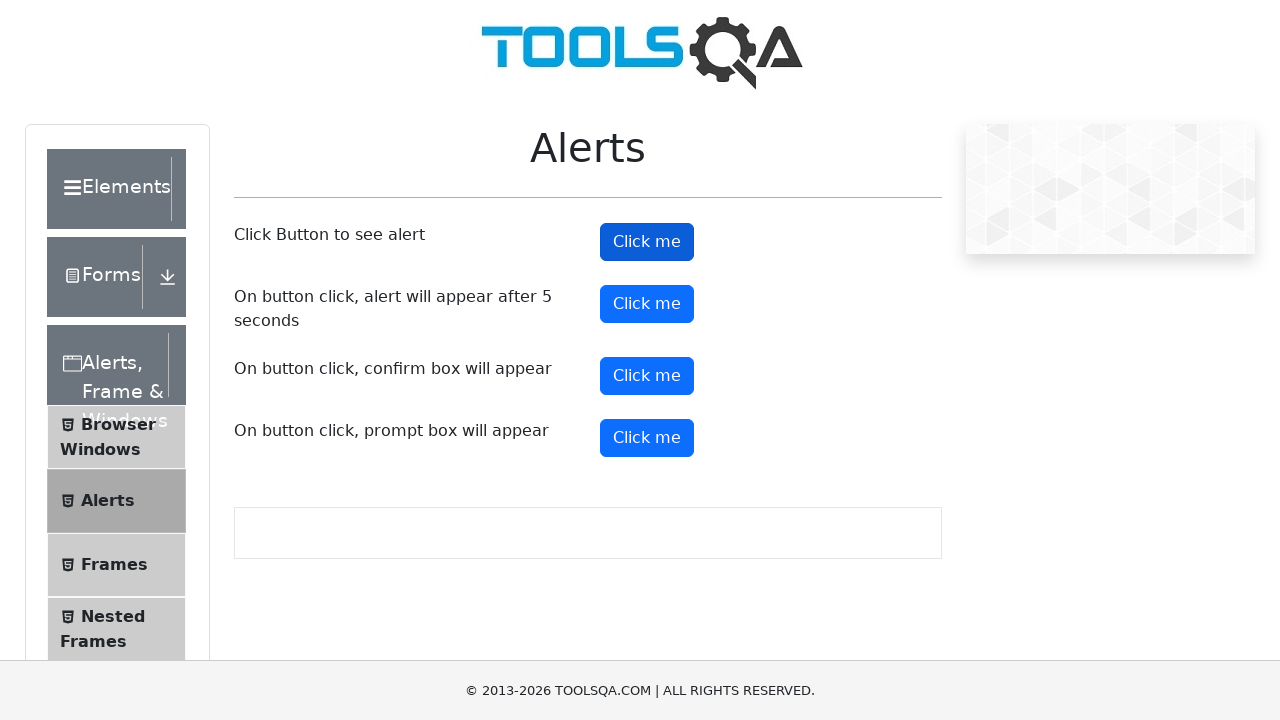

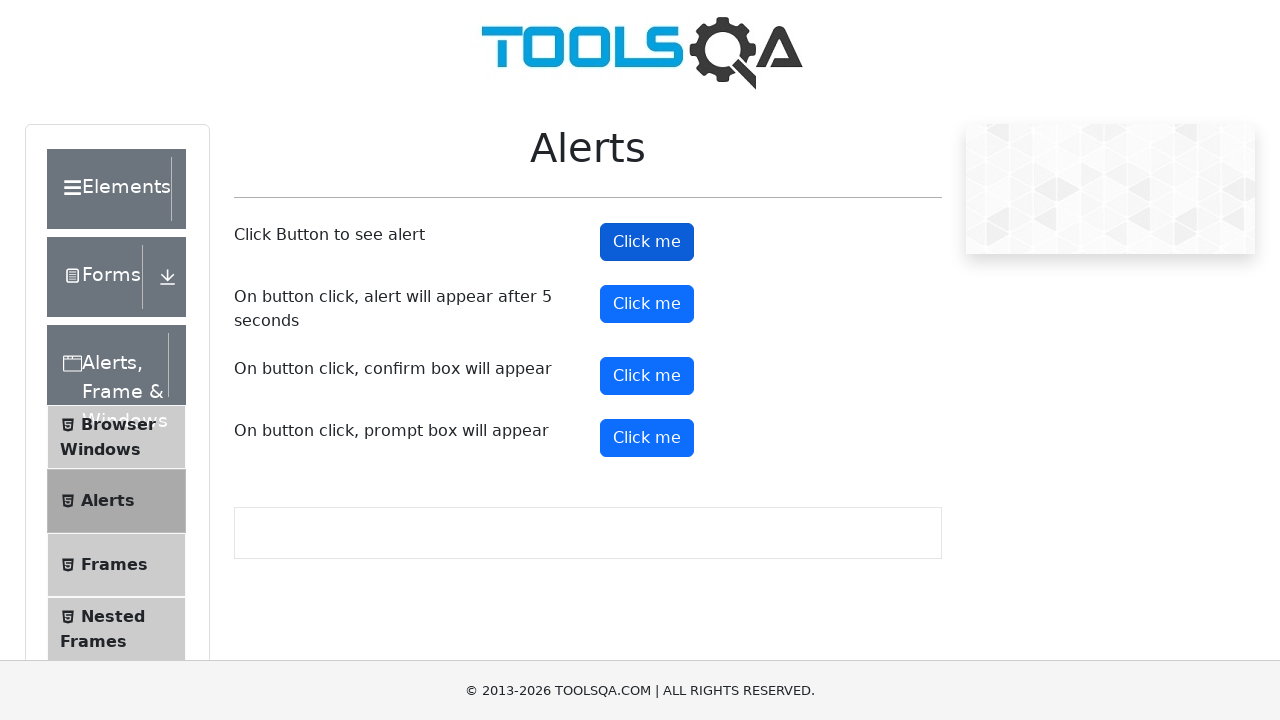